Navigates to a demo site and clicks on the user icon followed by the Login link

Starting URL: http://janbaskdemo.com/

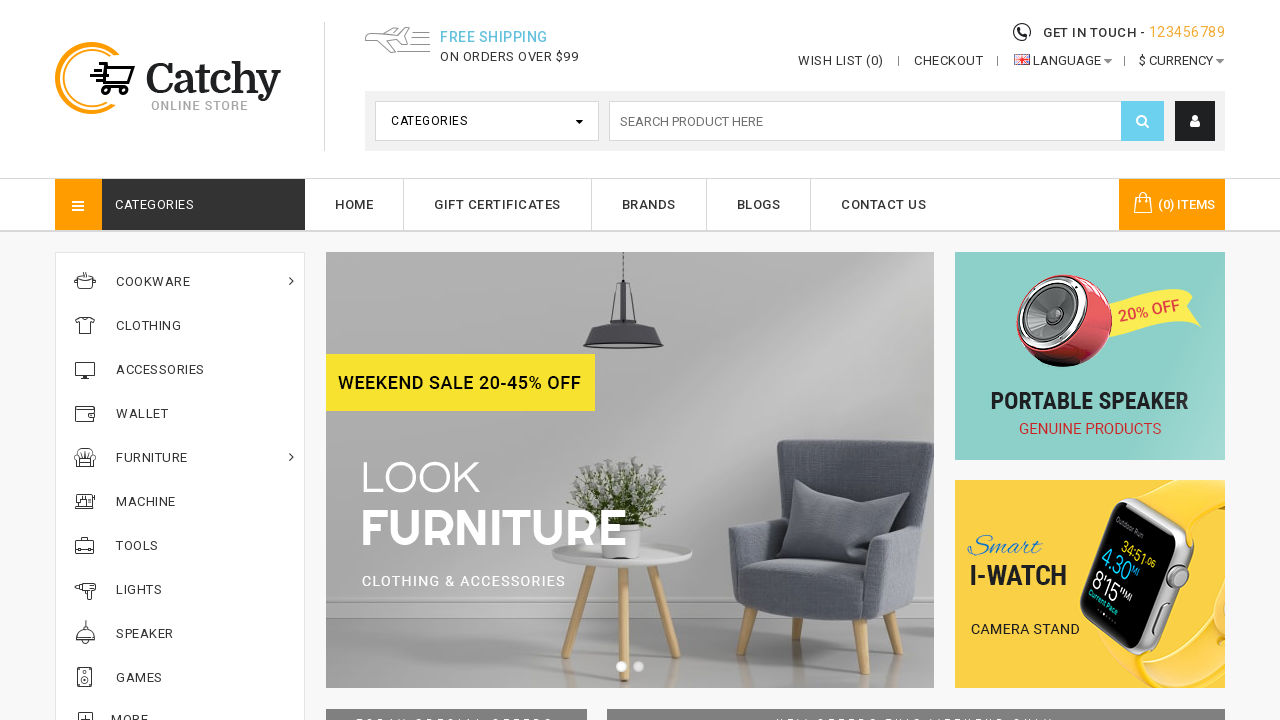

Navigated to http://janbaskdemo.com/
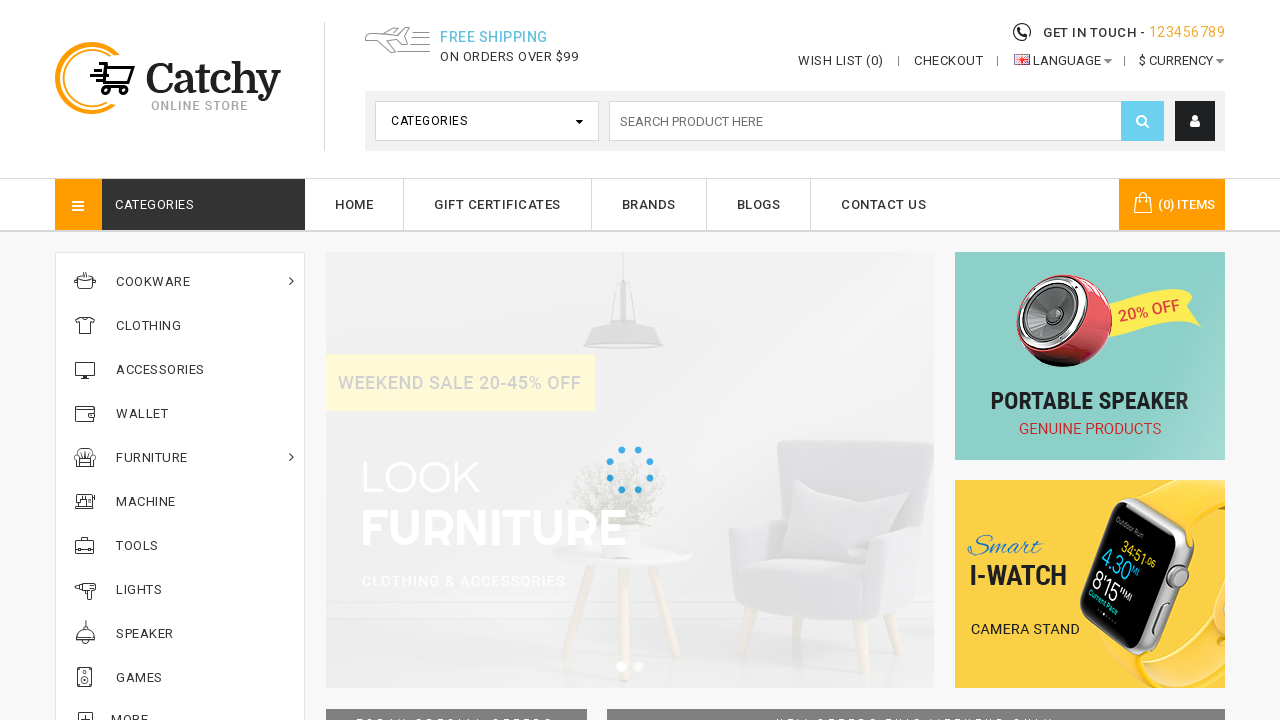

Clicked on the user icon at (1195, 121) on i.fa.fa-user
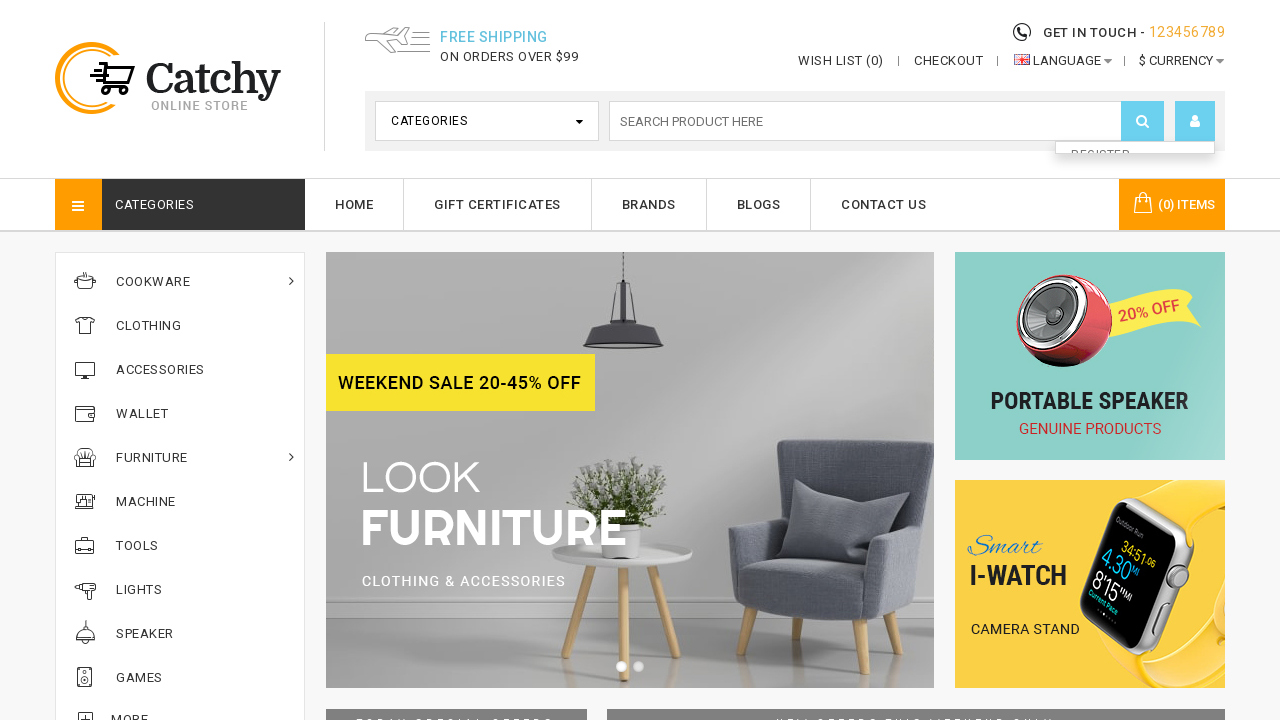

Waited 2000ms for dropdown to appear
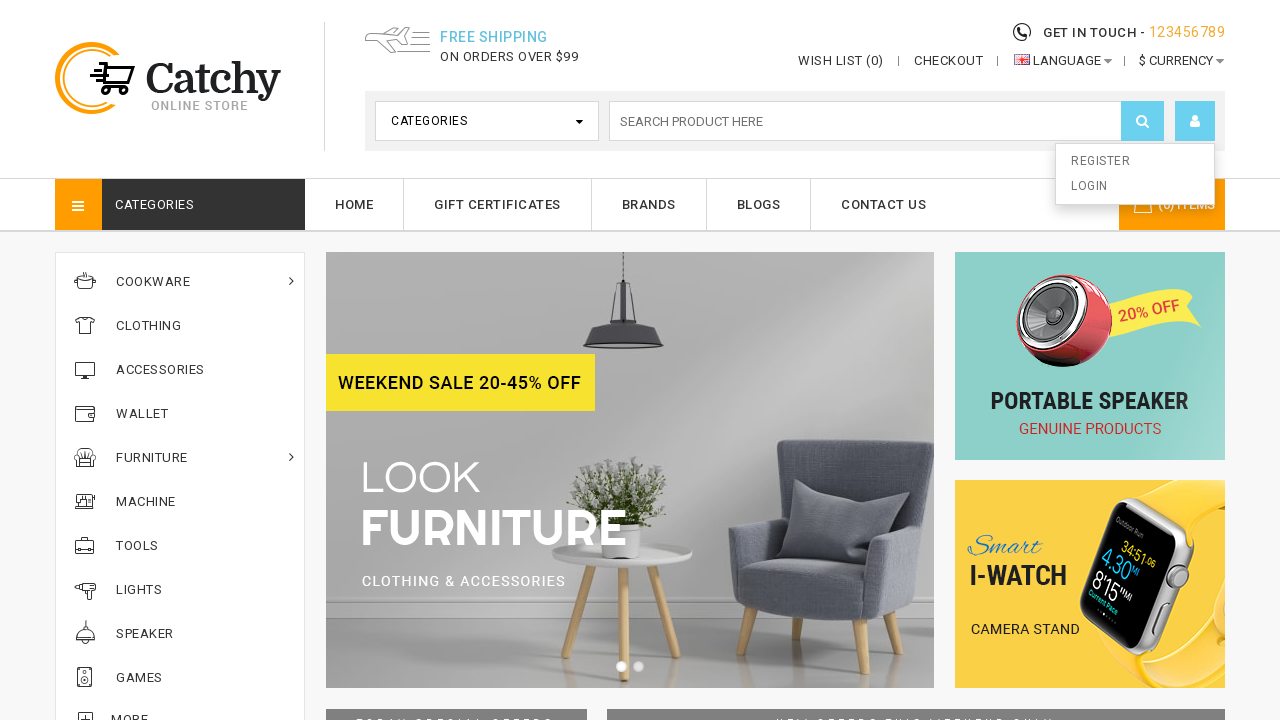

Clicked on the Login link at (1135, 187) on a:has-text('Login')
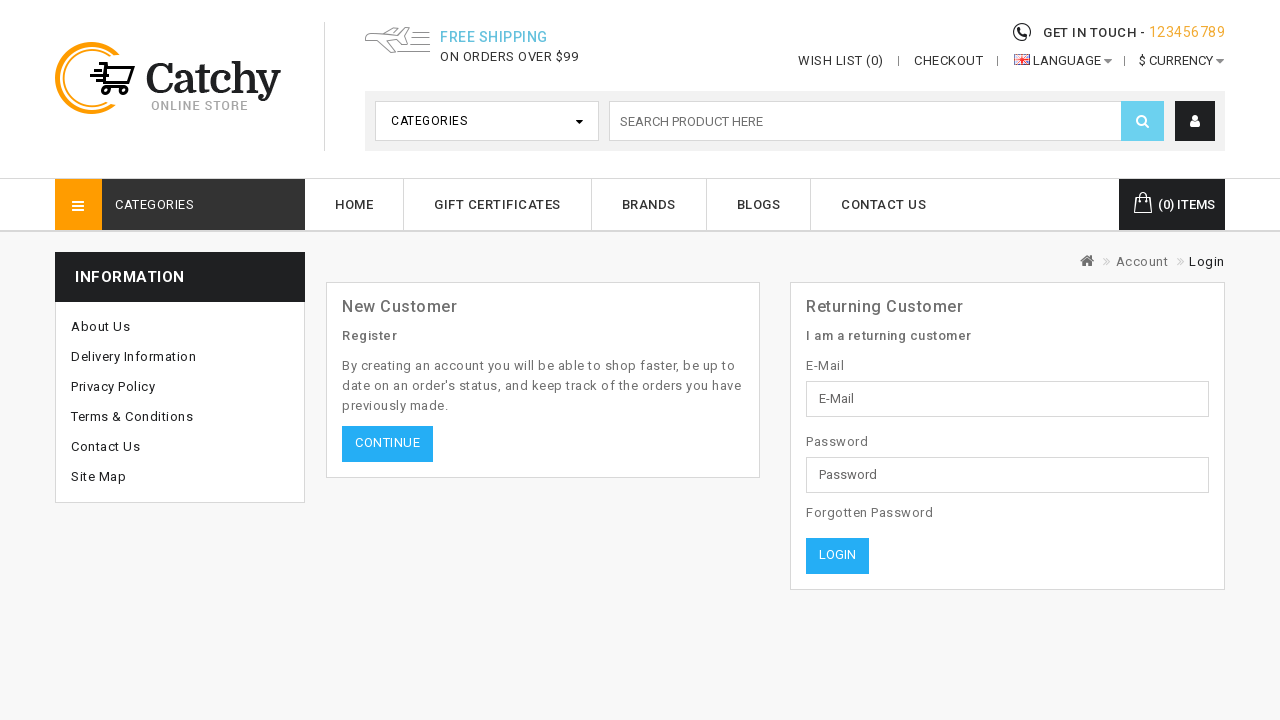

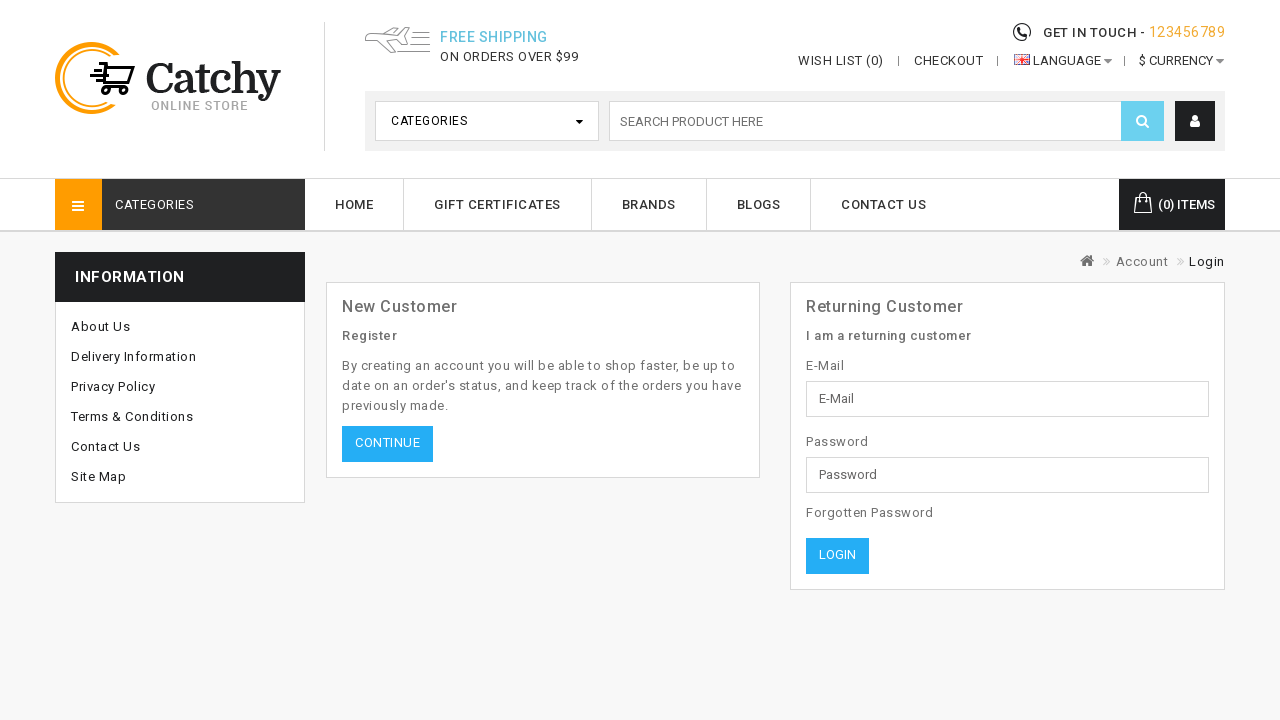